Tests the BlazeDemo website by navigating to the homepage, clicking on a vacation destination link, verifying the redirect URL, and confirming that a destination image is displayed.

Starting URL: https://blazedemo.com/

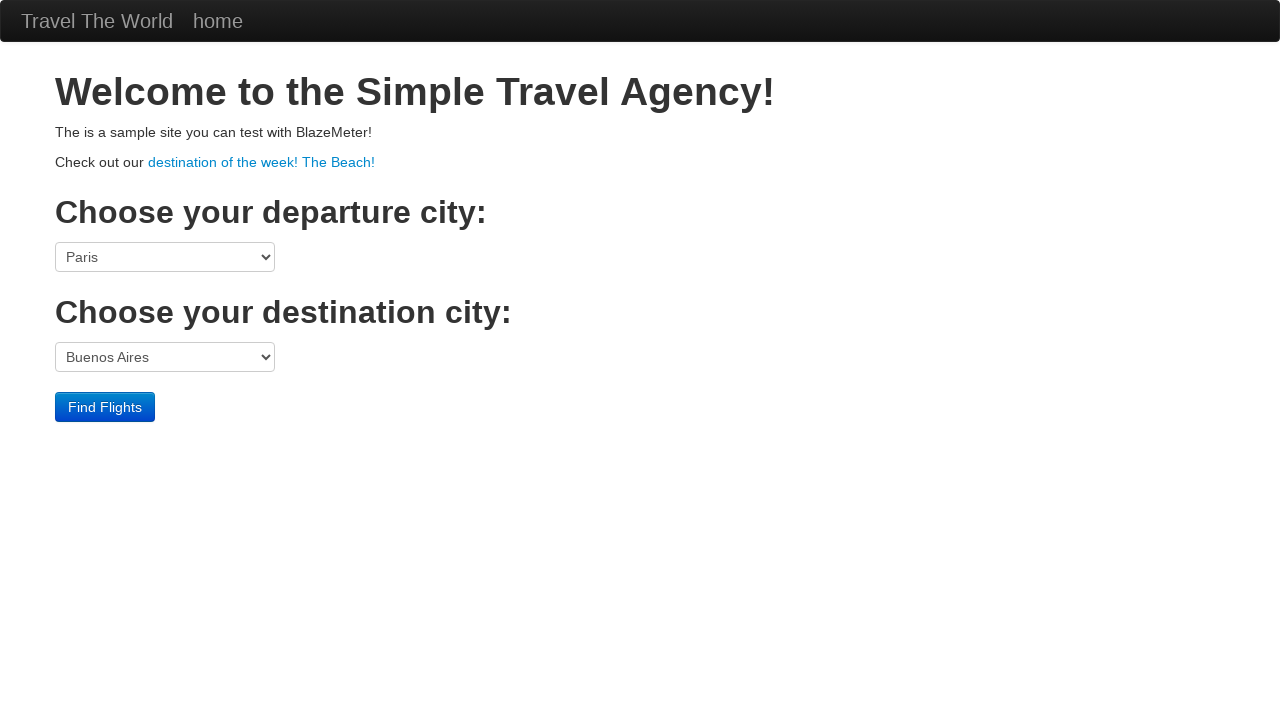

Clicked on vacation destination link at (262, 162) on a[href*='vacation']
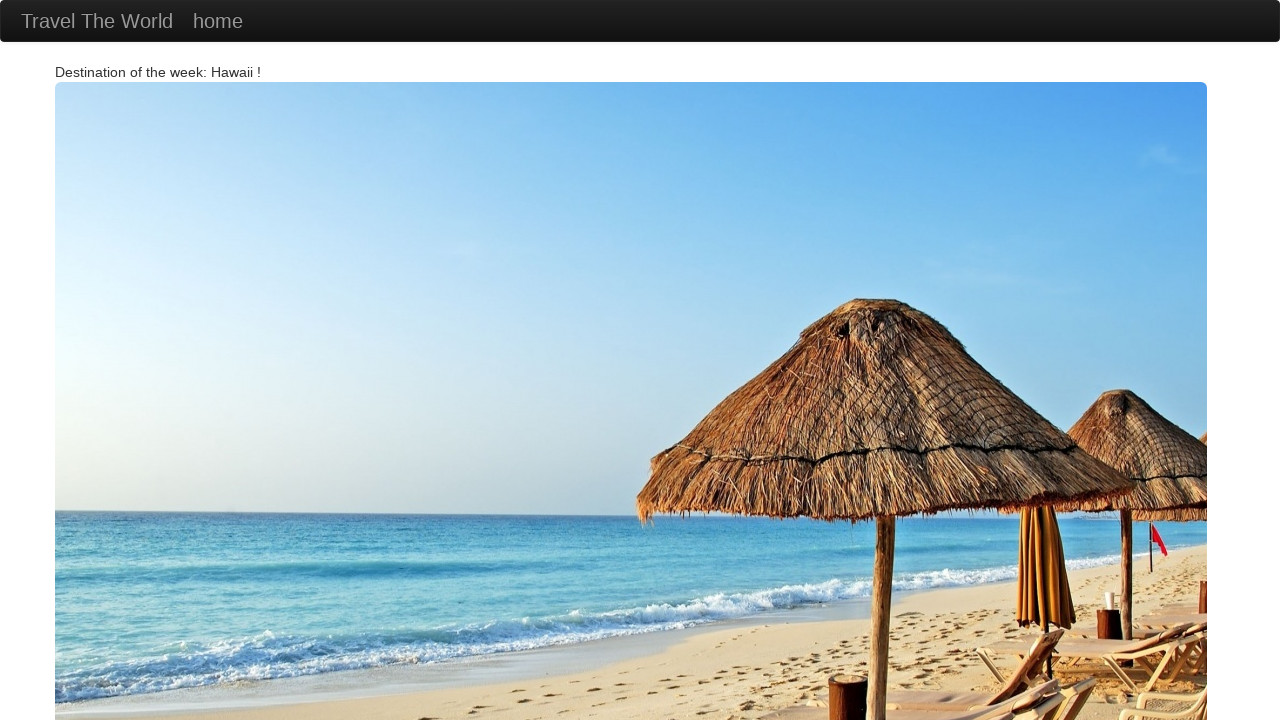

Waited for page to load and network to become idle
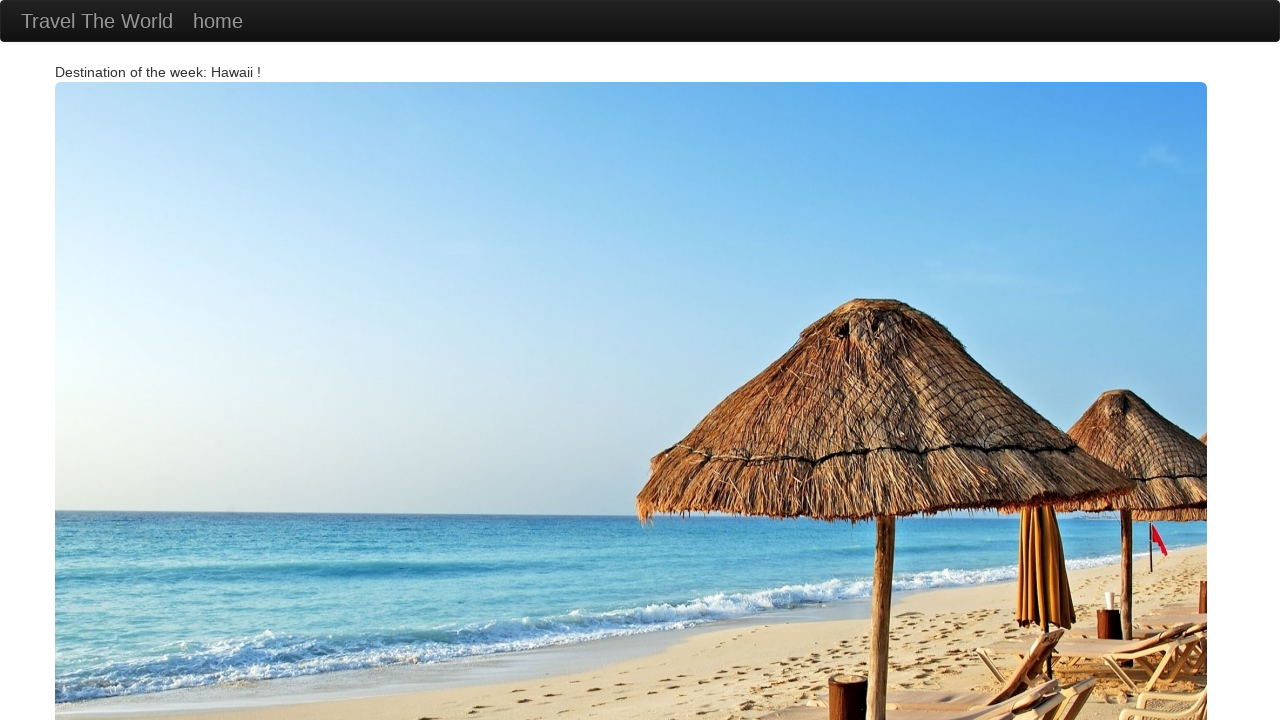

Retrieved current URL
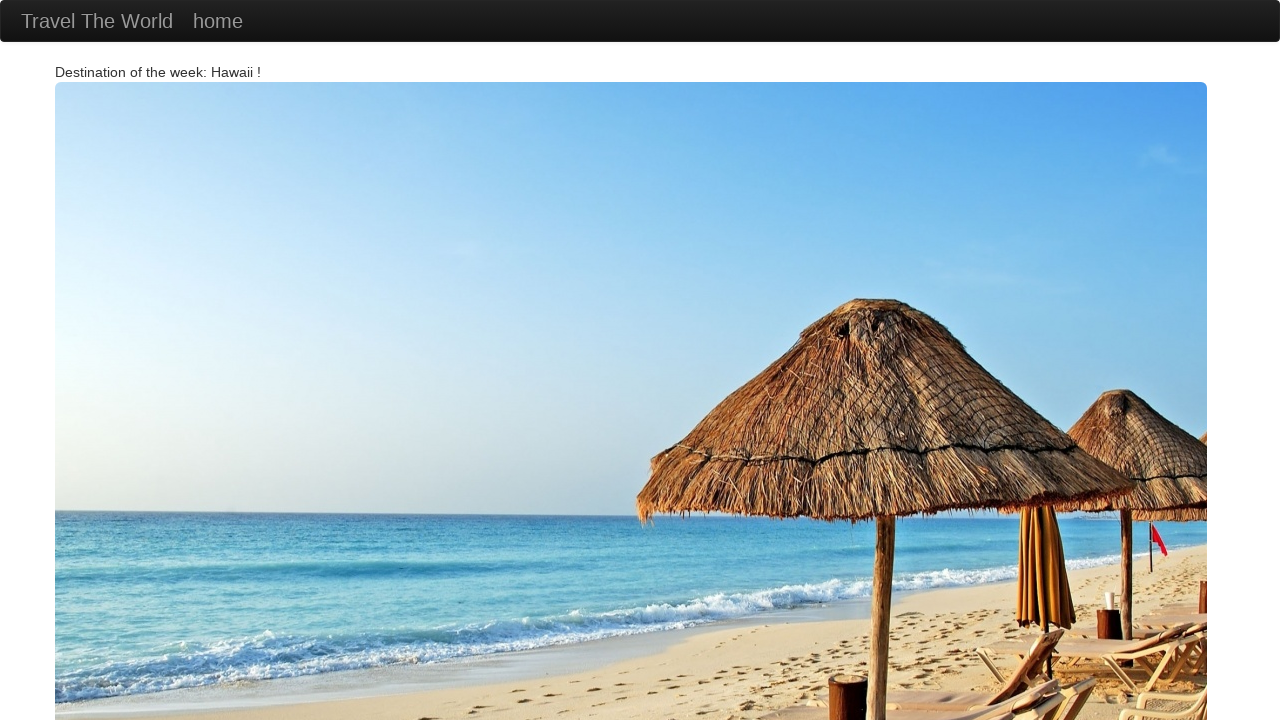

Verified URL contains 'vacation' path
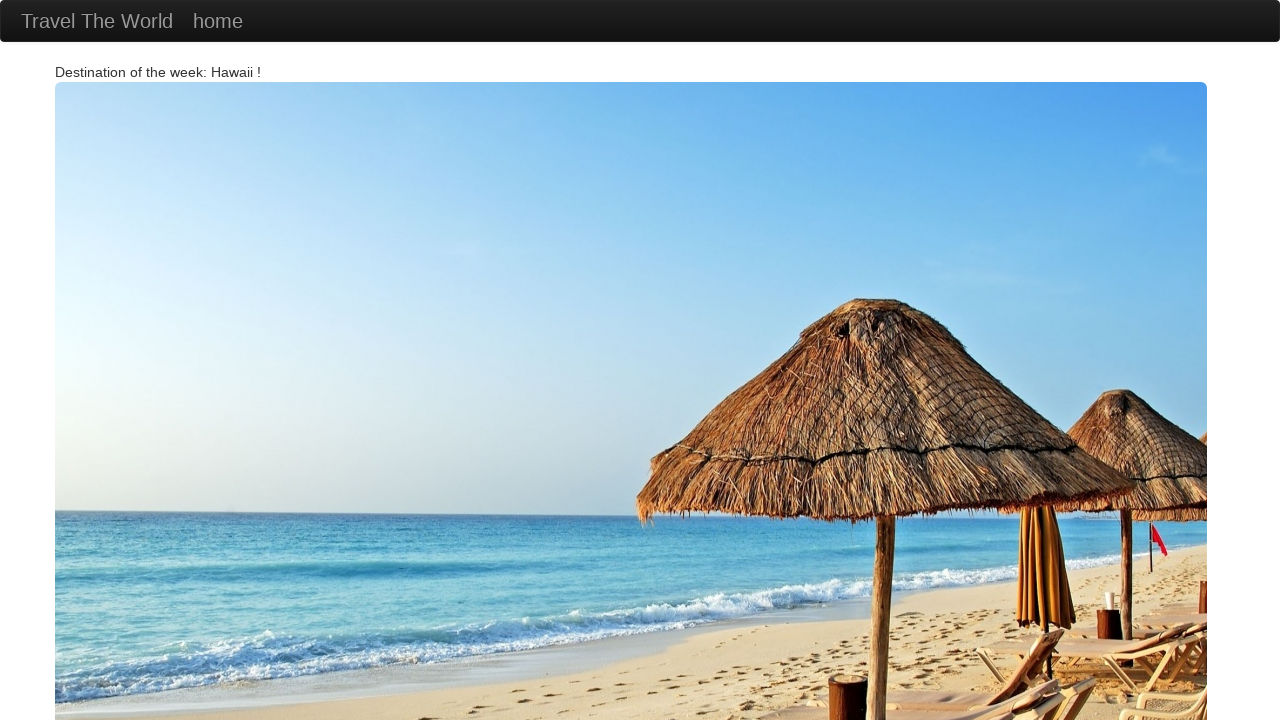

Located first image element on destination page
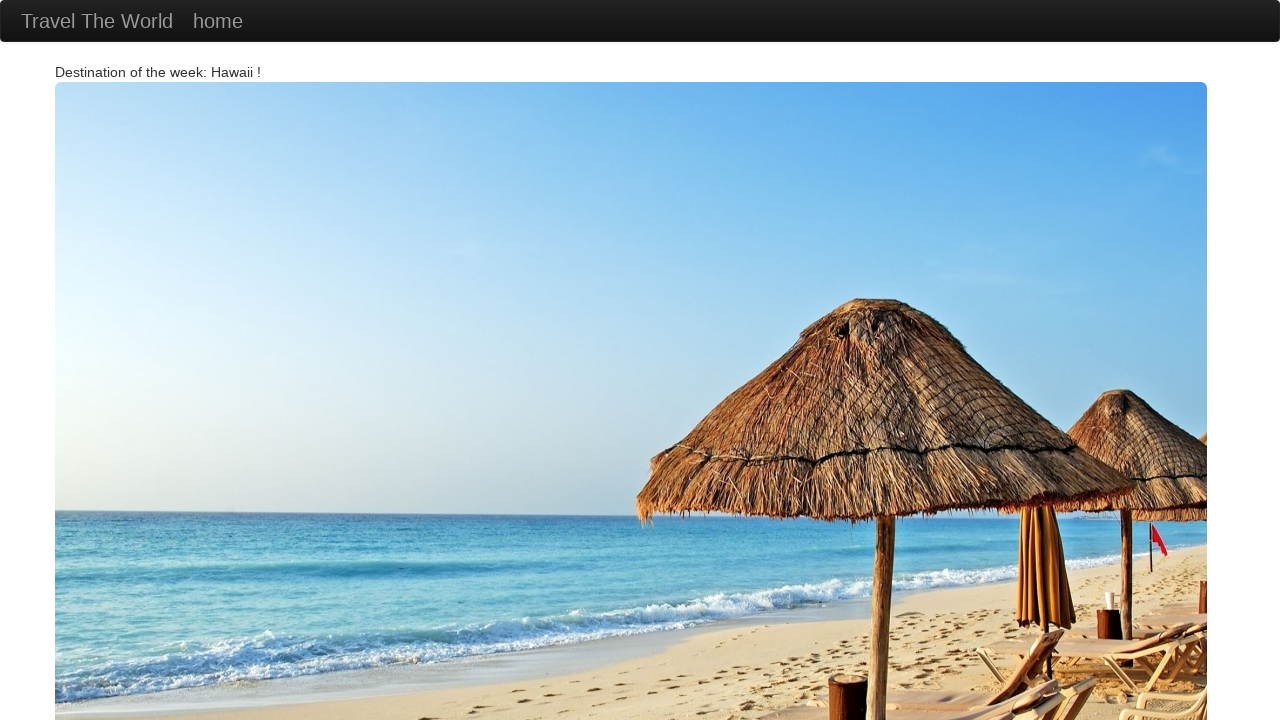

Verified destination image is visible
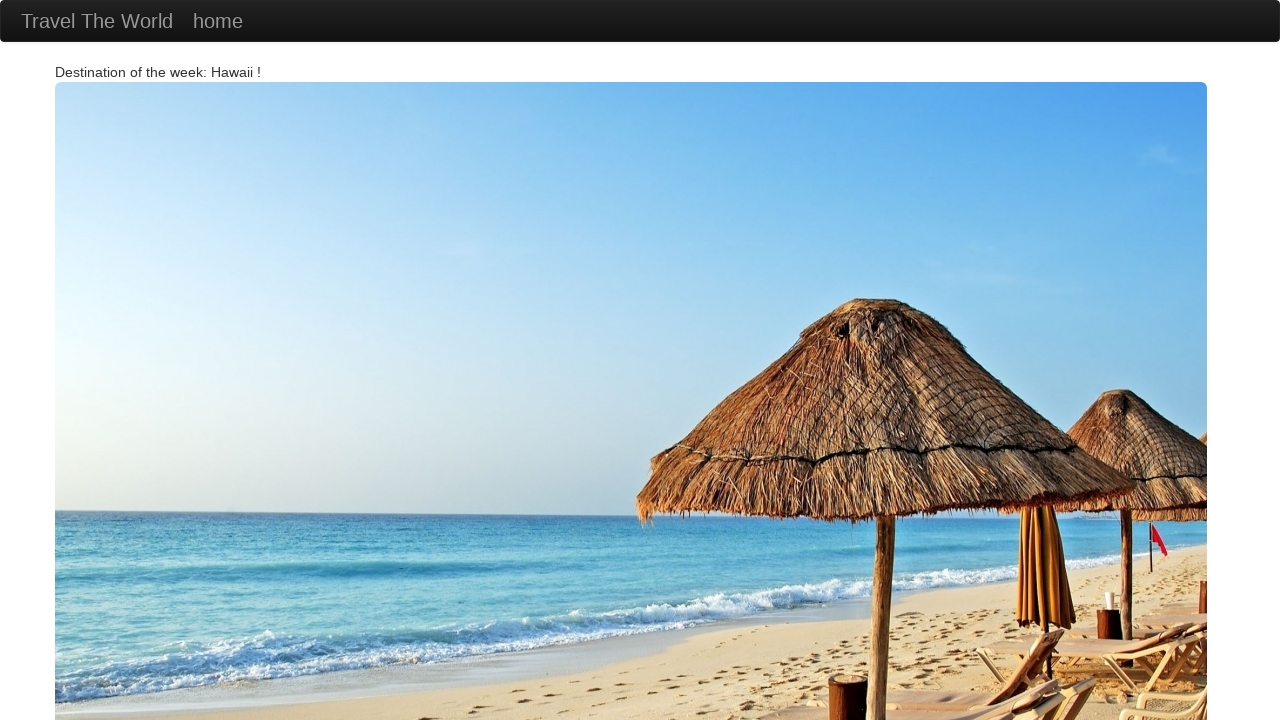

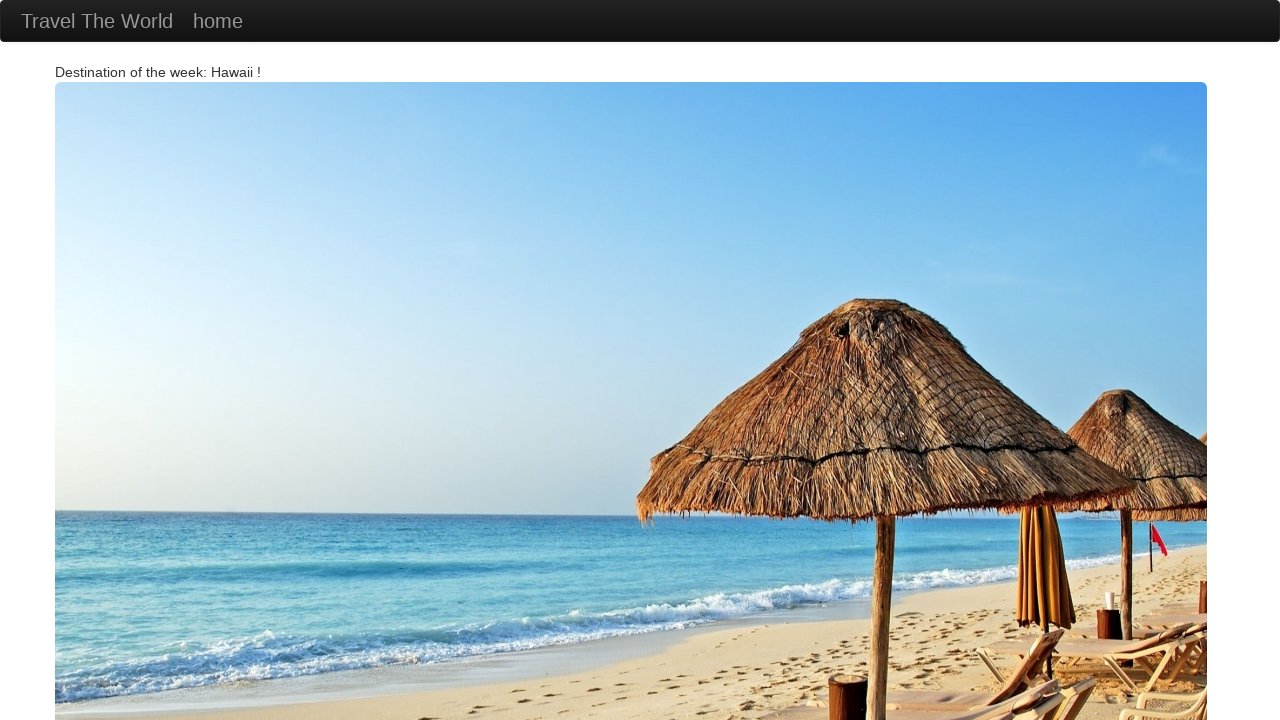